Tests the theme toggle functionality by switching between dark and light modes

Starting URL: https://playwright.dev

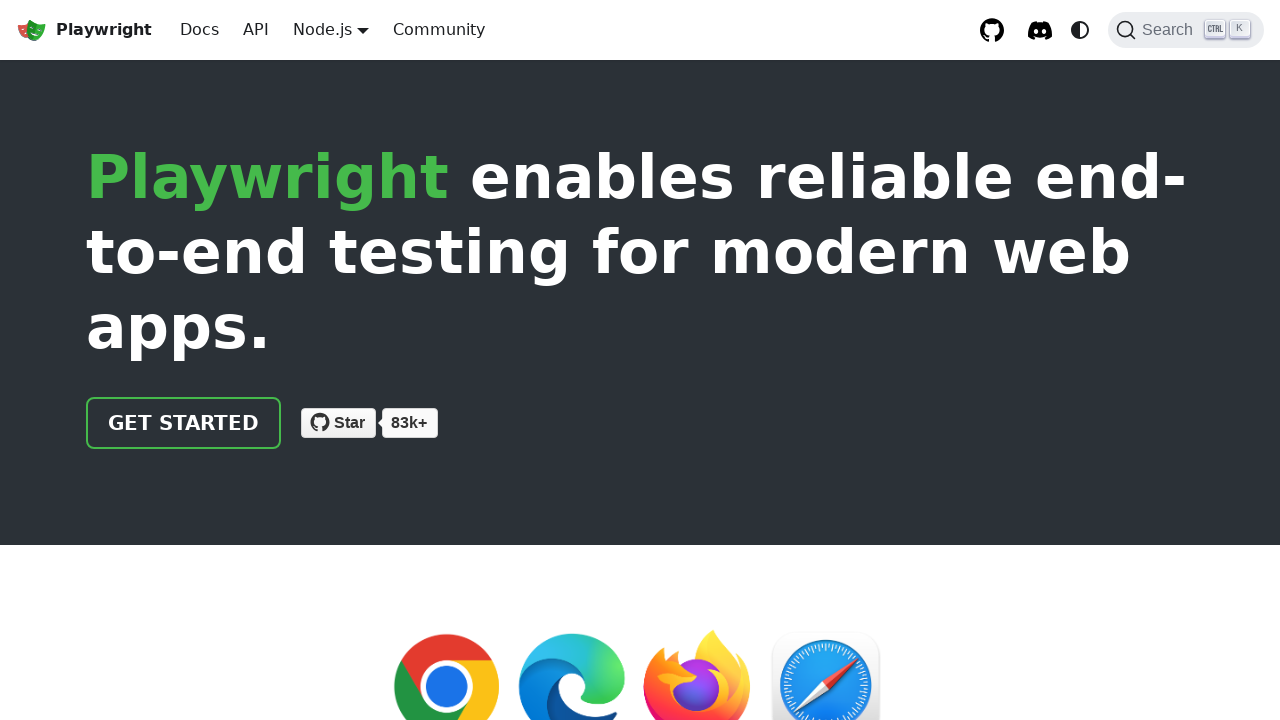

Navigation element loaded
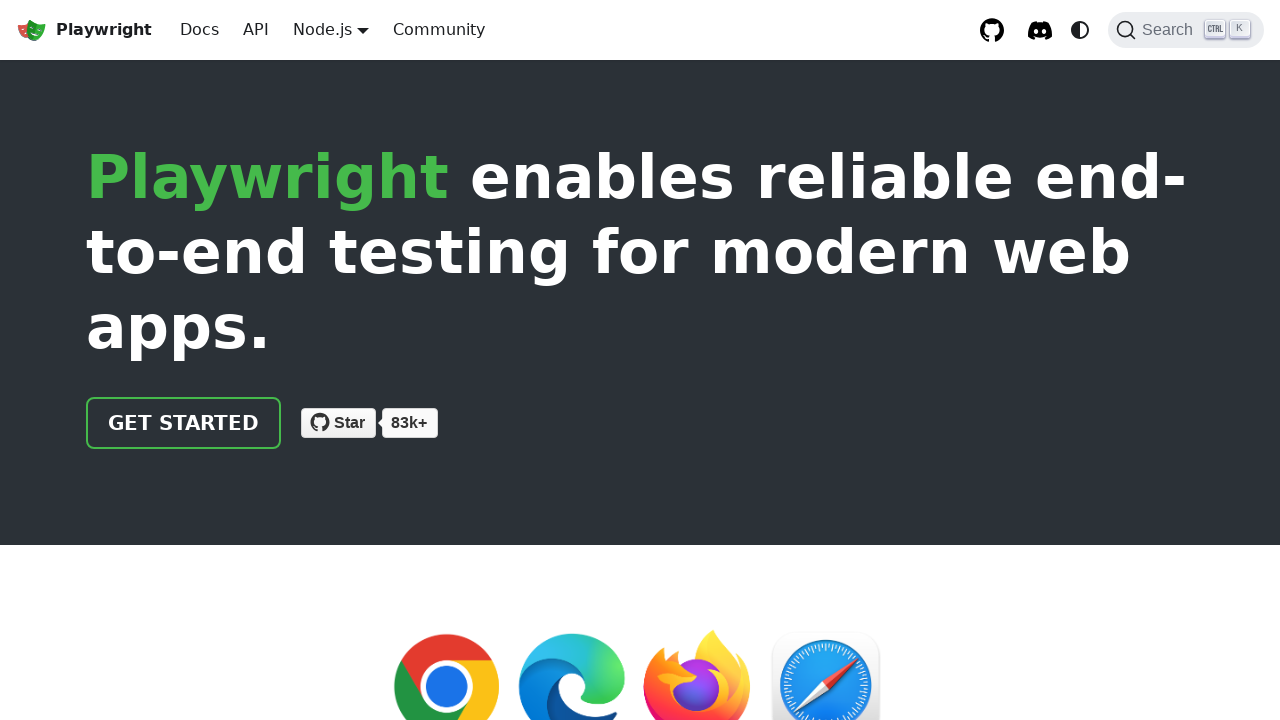

Clicked theme toggle button to switch to light mode at (1080, 30) on button.clean-btn.toggleButton_gllP
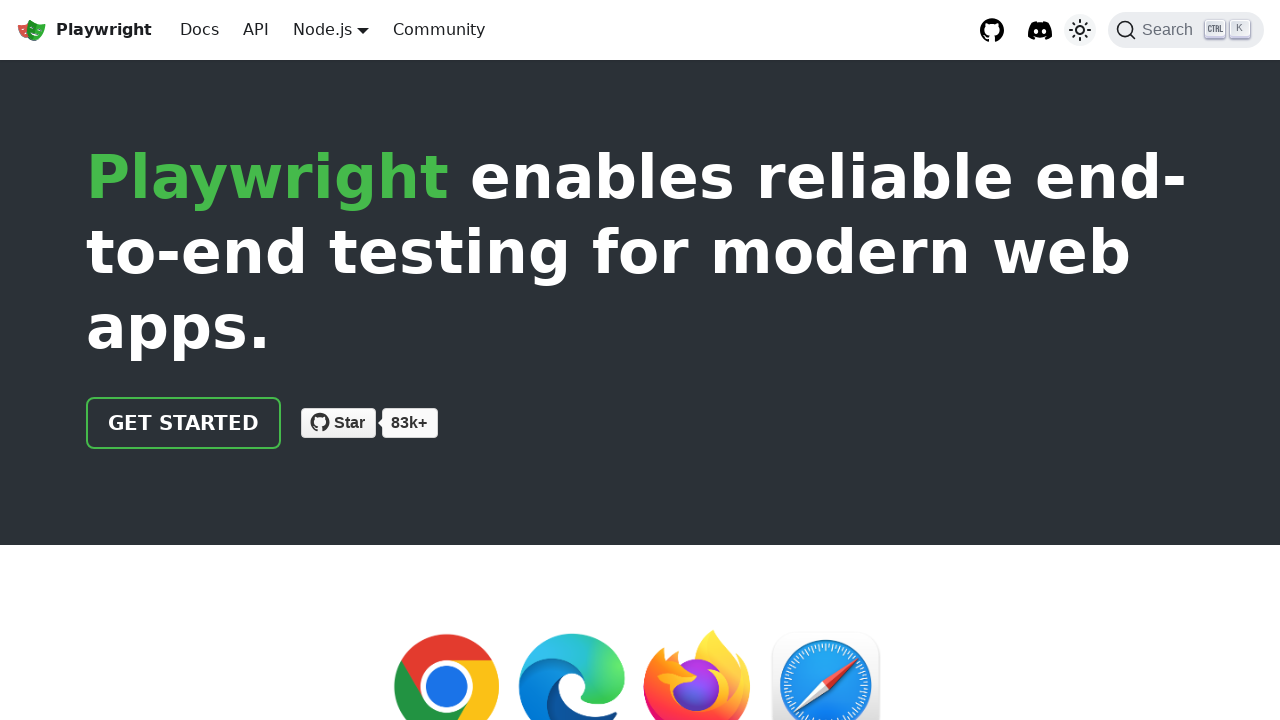

Waited 500ms for light mode theme change to apply
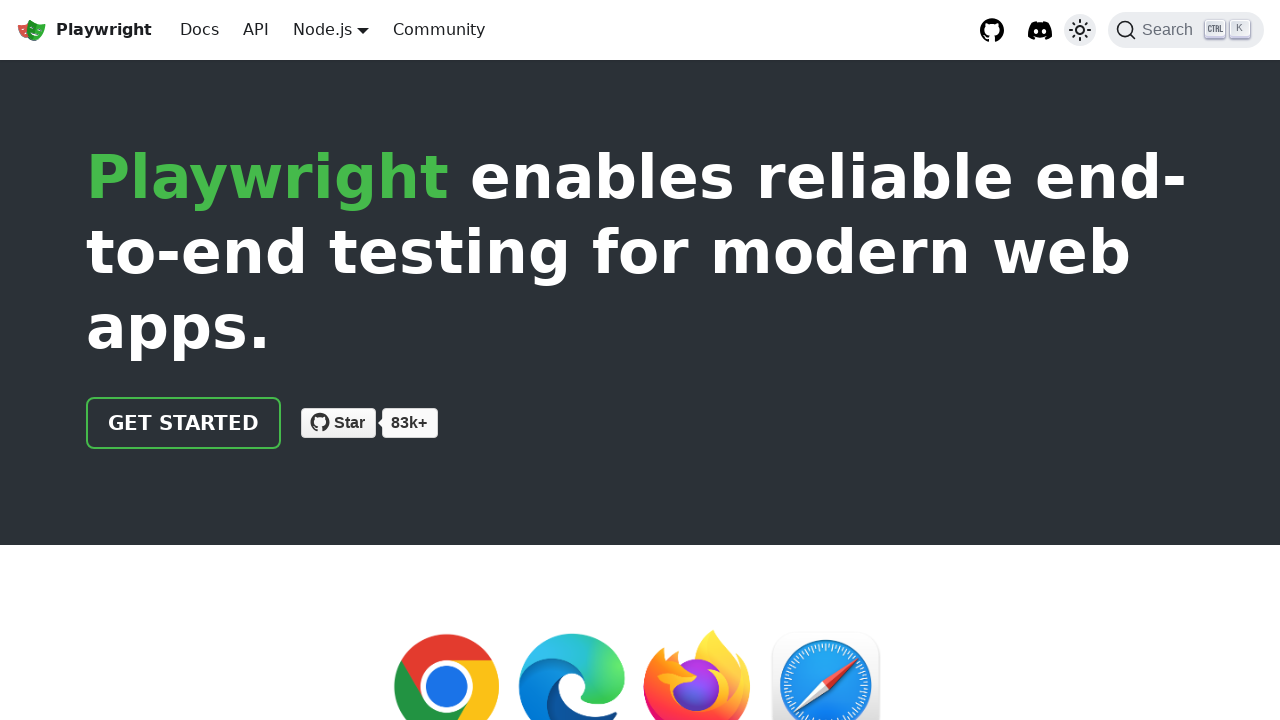

Clicked theme toggle button to switch back to dark mode at (1080, 30) on button.clean-btn.toggleButton_gllP
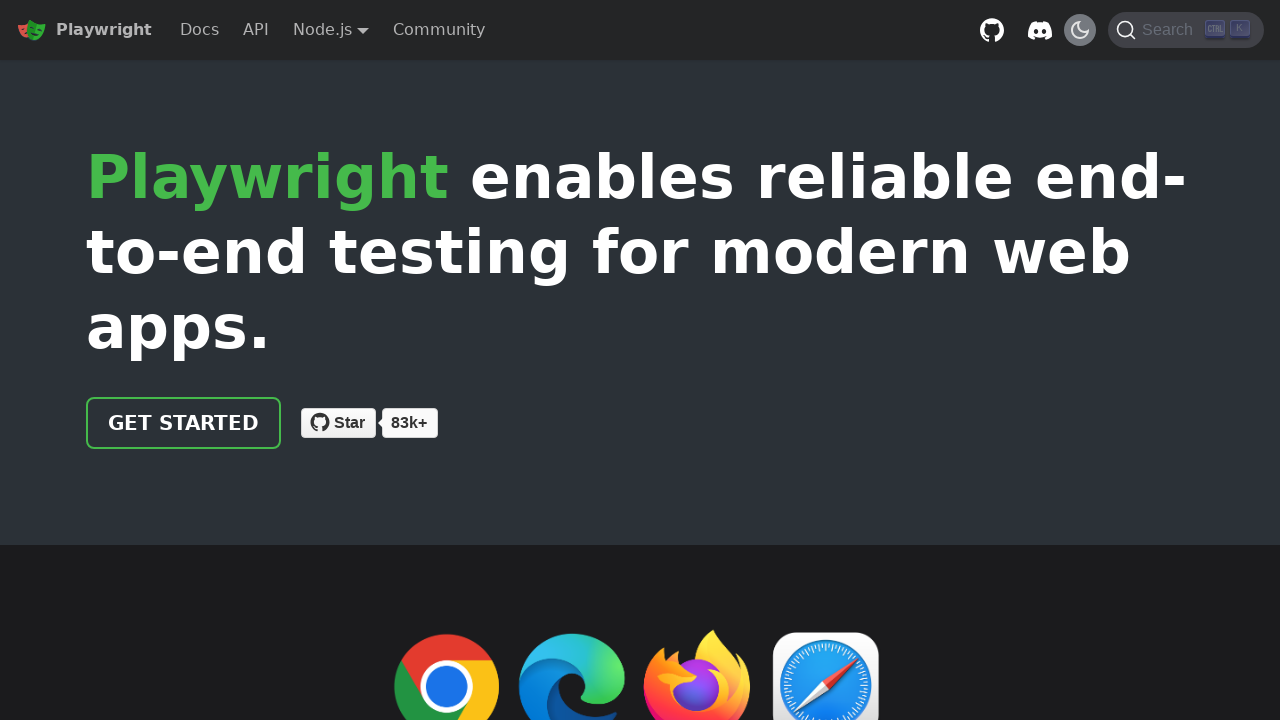

Waited 500ms for dark mode theme change to apply
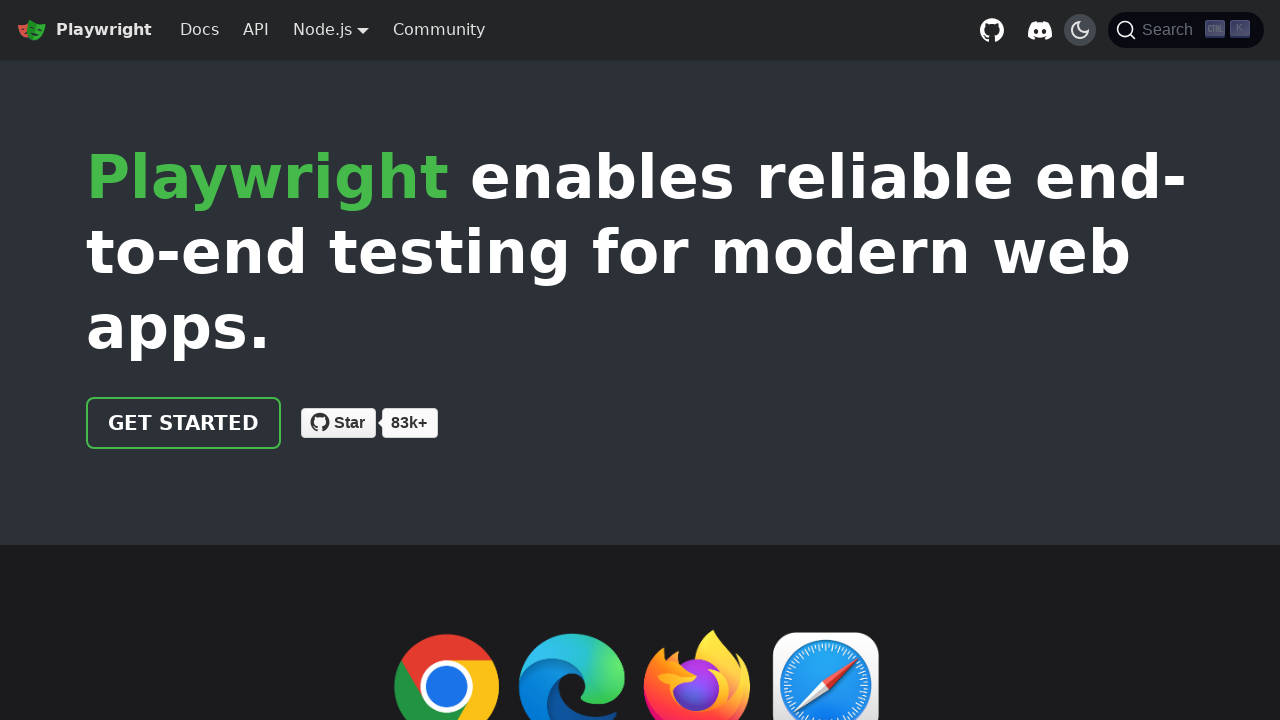

Clicked theme toggle button a third time to verify toggle functionality at (1080, 30) on button.clean-btn.toggleButton_gllP
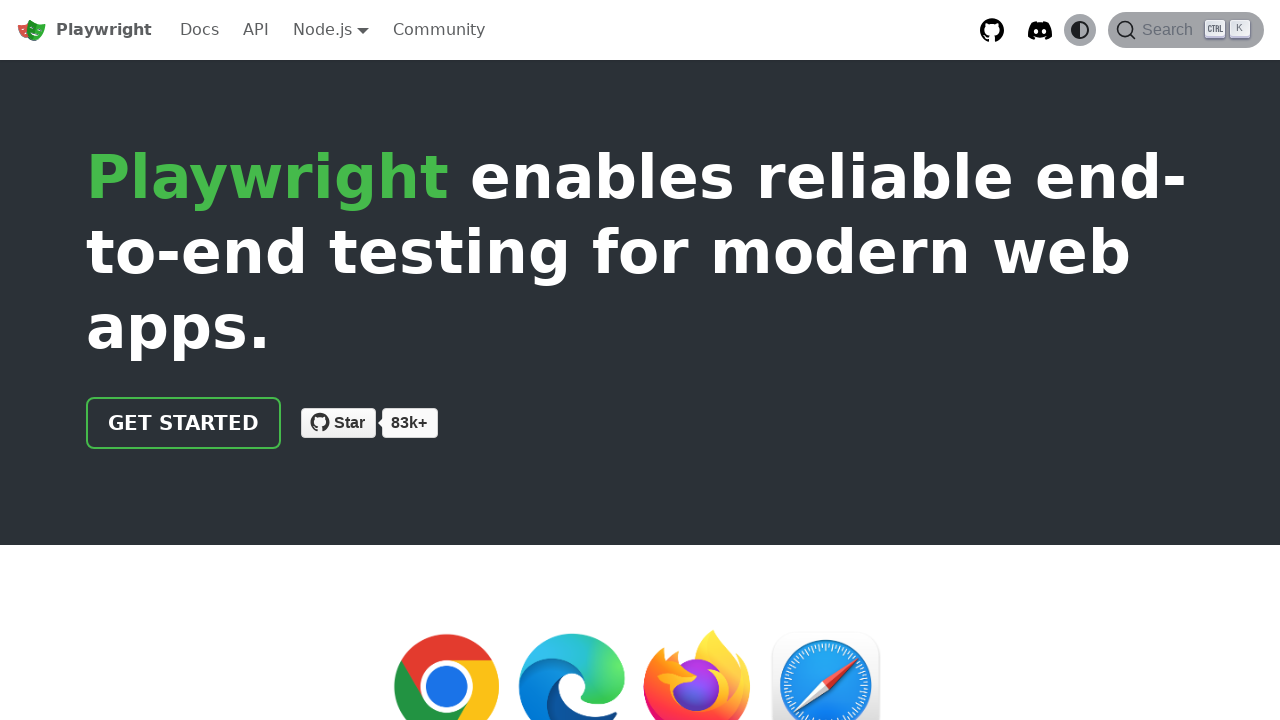

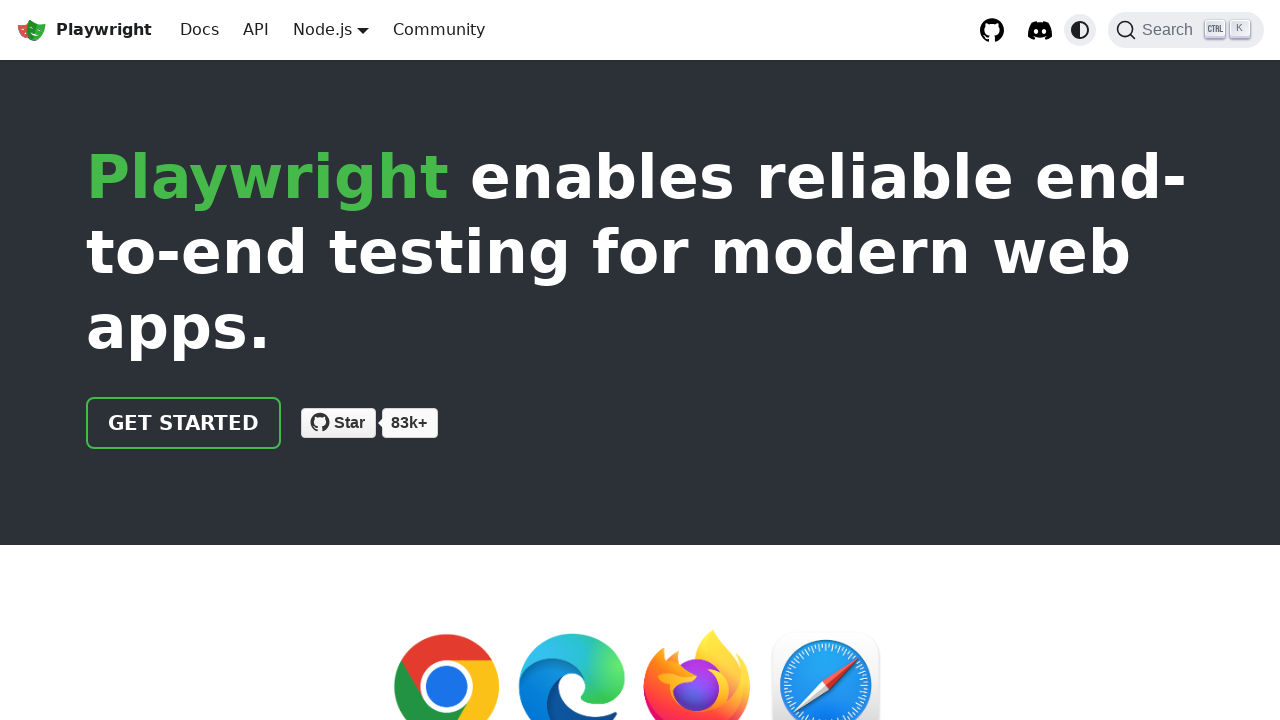